Tests JavaScript execution capability by navigating to Udemy and scrolling down the page using JavaScript

Starting URL: https://www.udemy.com/

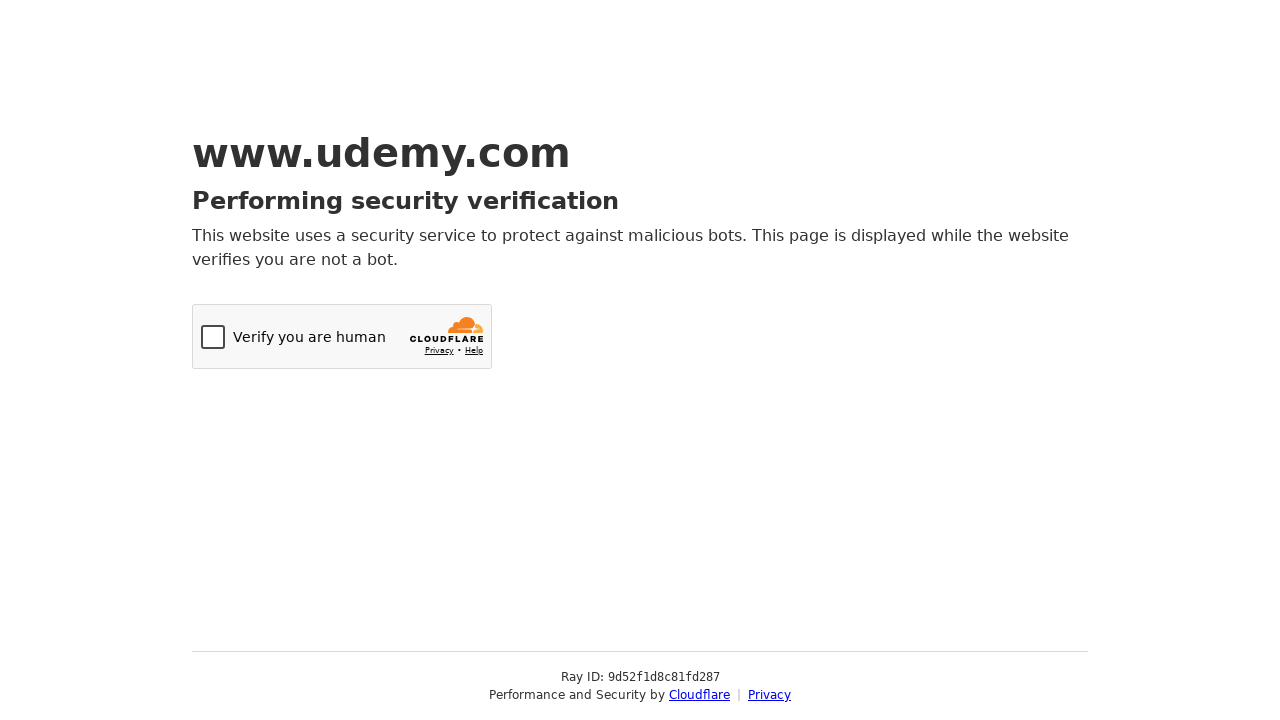

Navigated to Udemy homepage
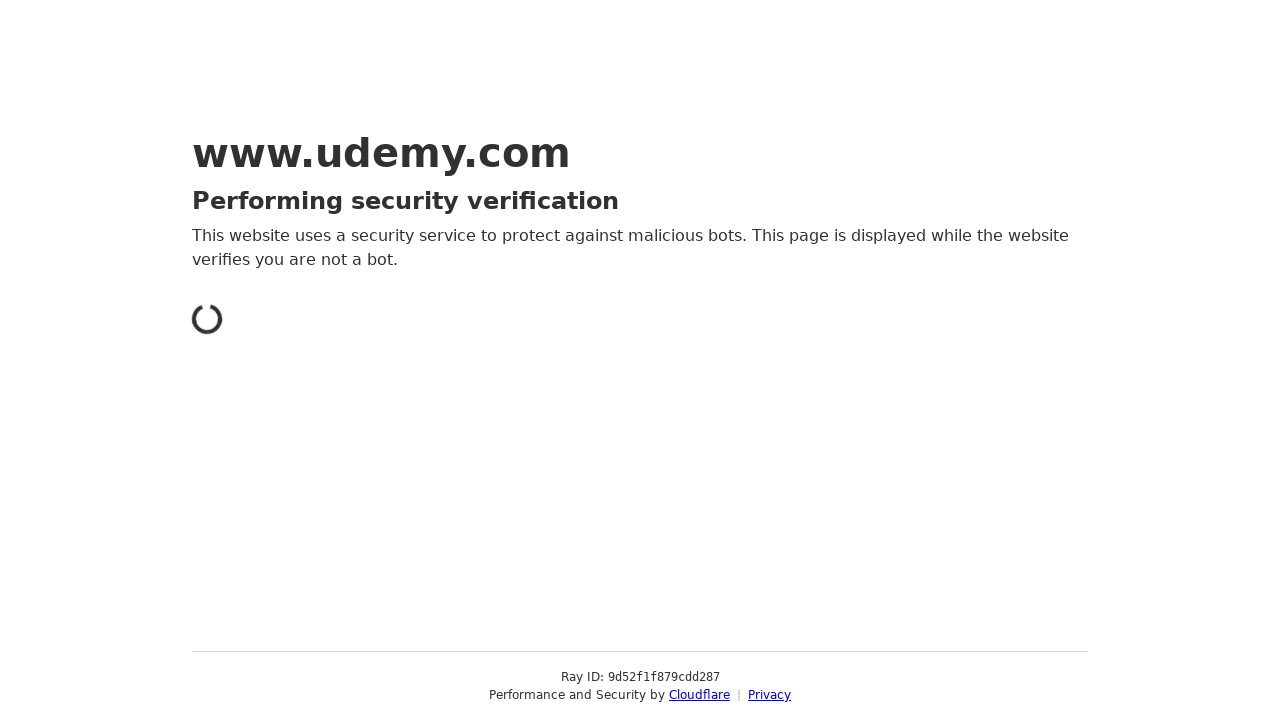

Scrolled down the page by 1000 pixels using JavaScript
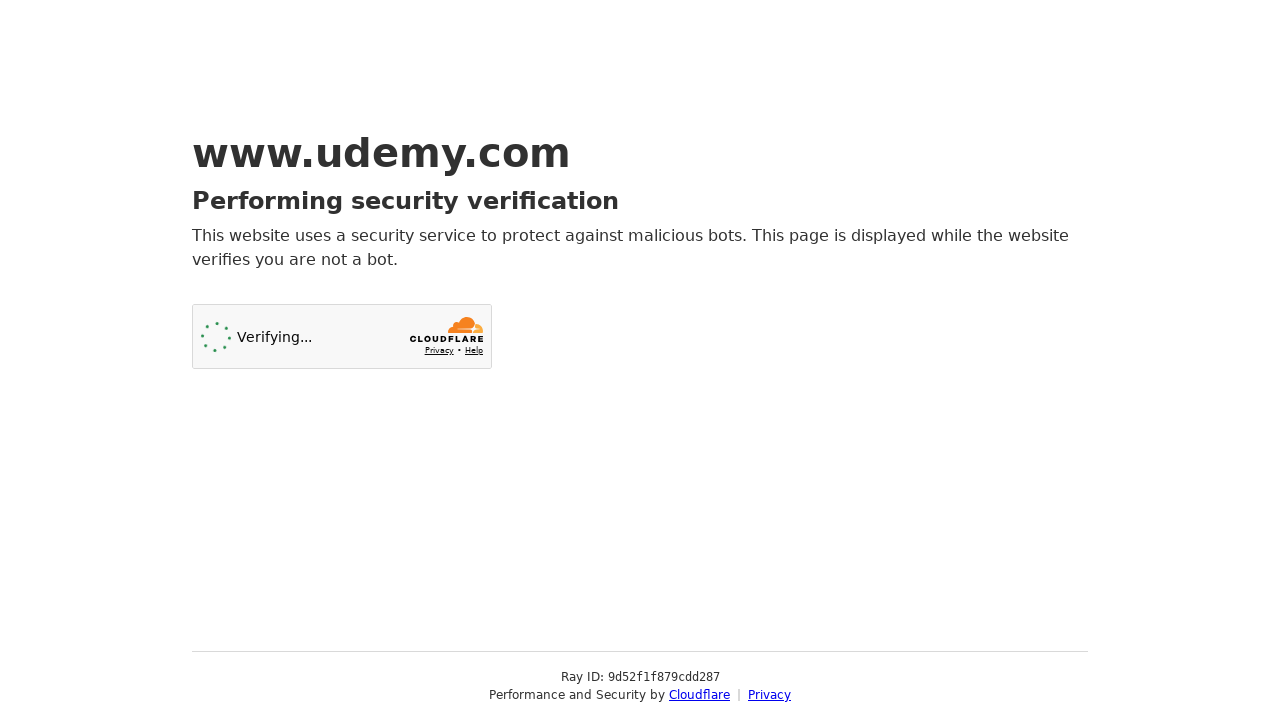

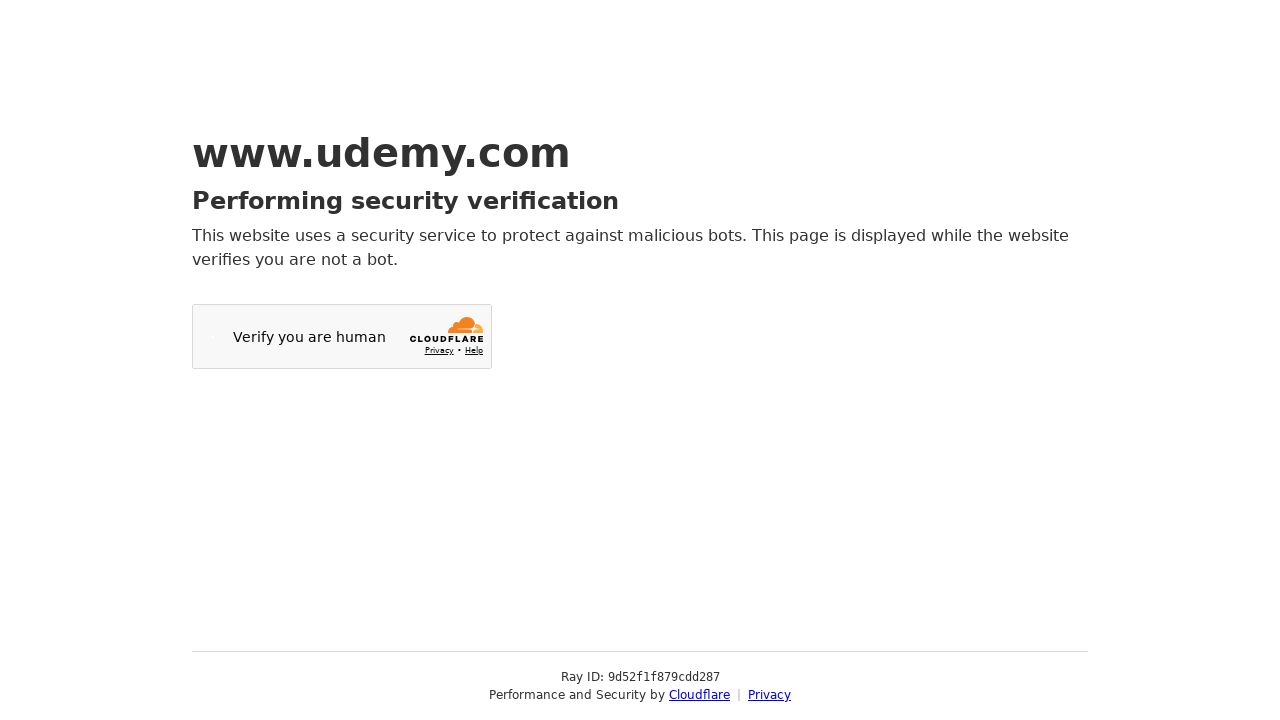